Tests nested iframe interaction by clicking on an iframe tab, switching to an outer iframe, then switching to an inner iframe, and filling a text input field with a name.

Starting URL: https://demo.automationtesting.in/Frames.html

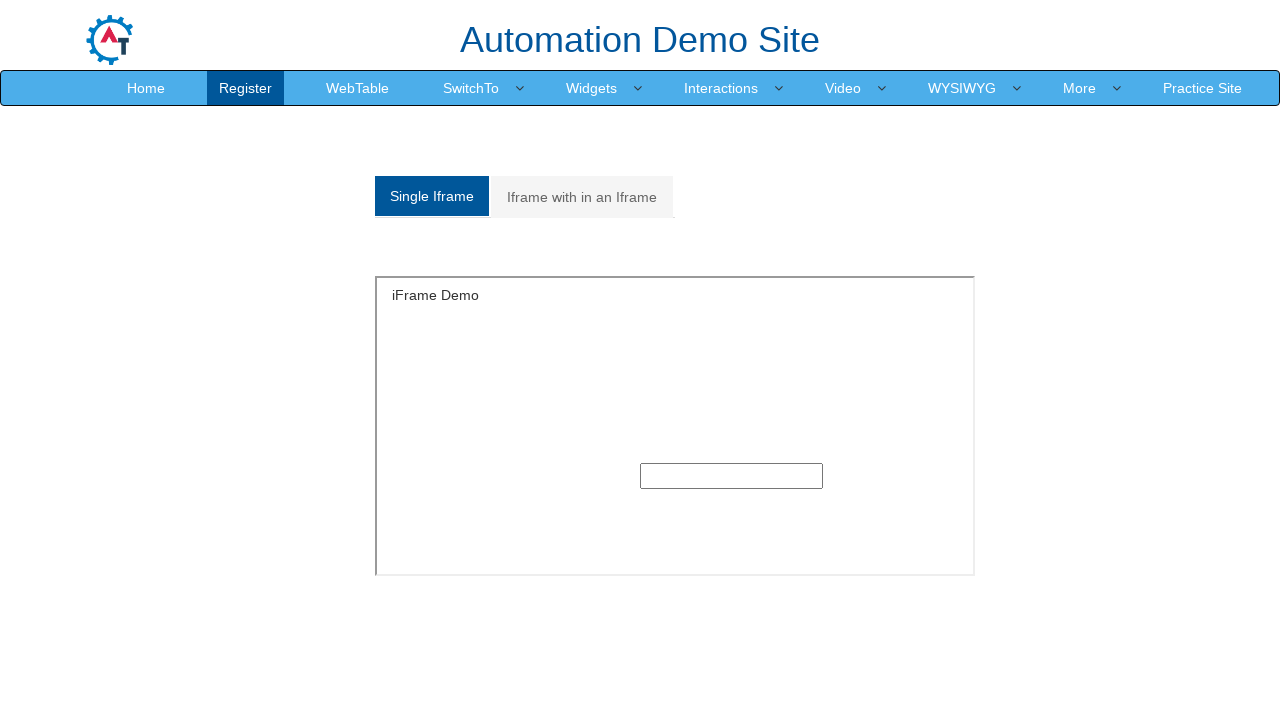

Clicked on 'Iframe with in an Iframe' tab at (582, 197) on a:has-text('Iframe with in an Iframe')
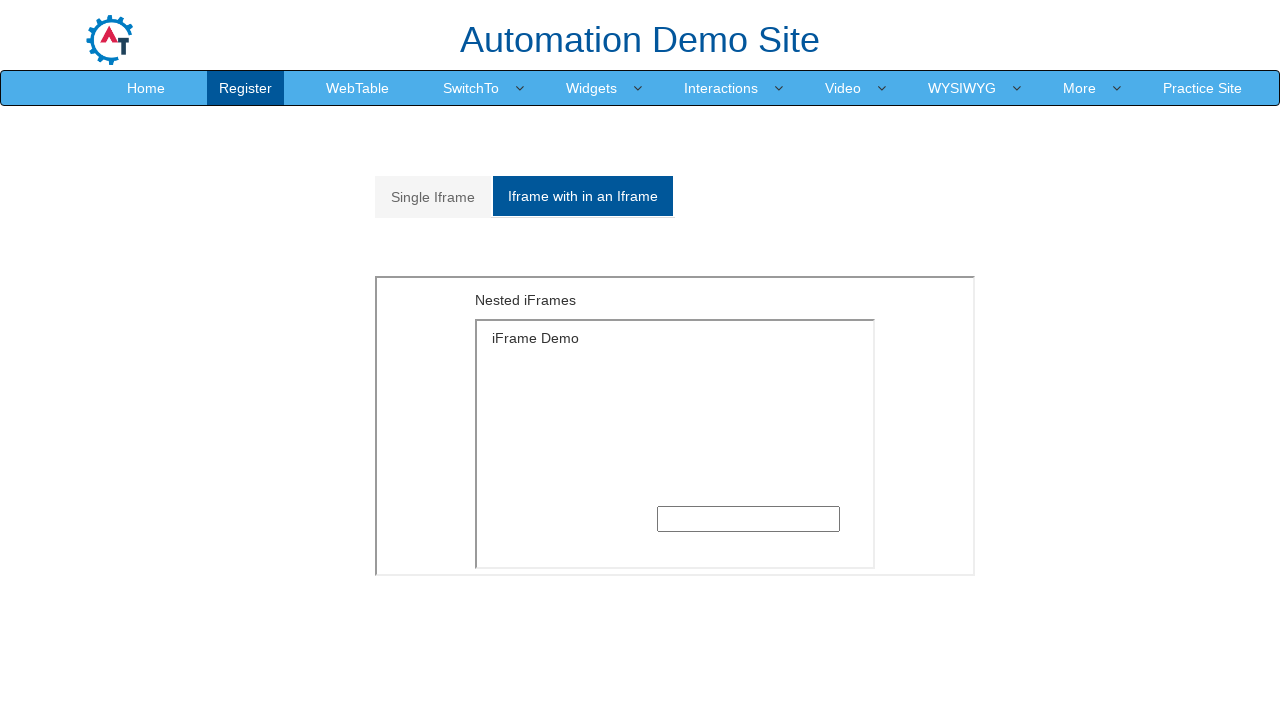

Located outer iframe element
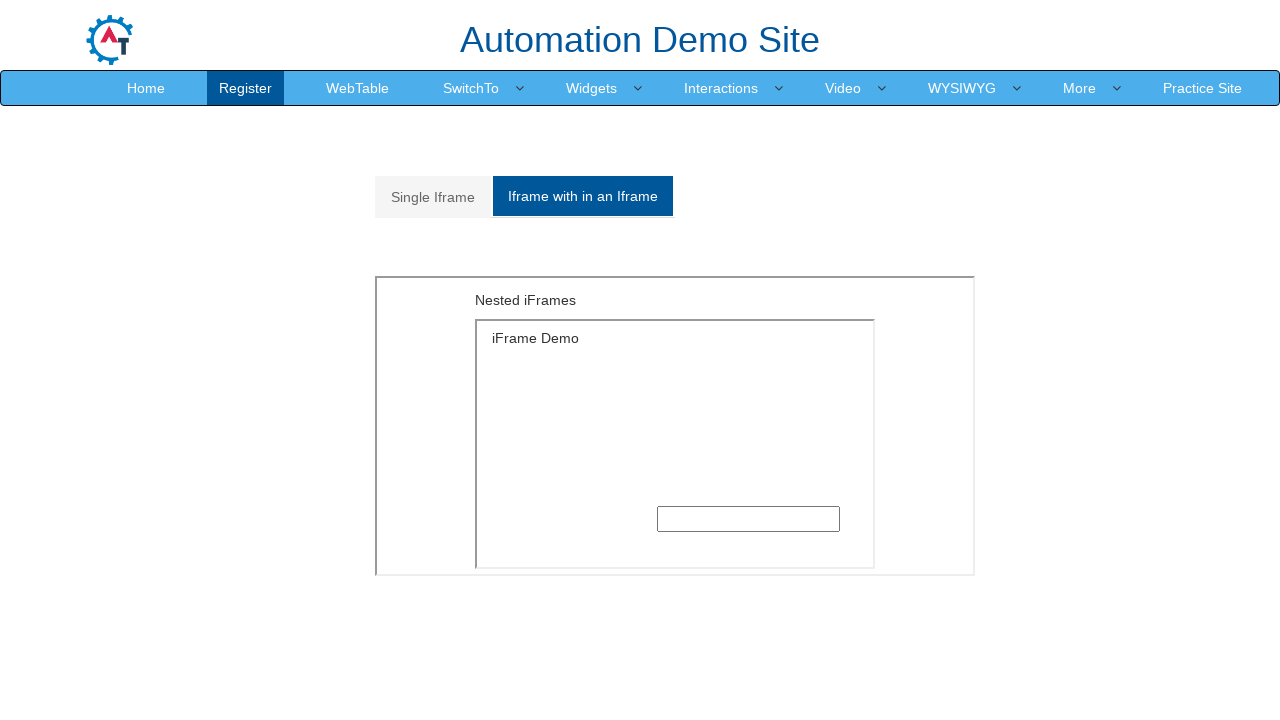

Located inner iframe within outer iframe
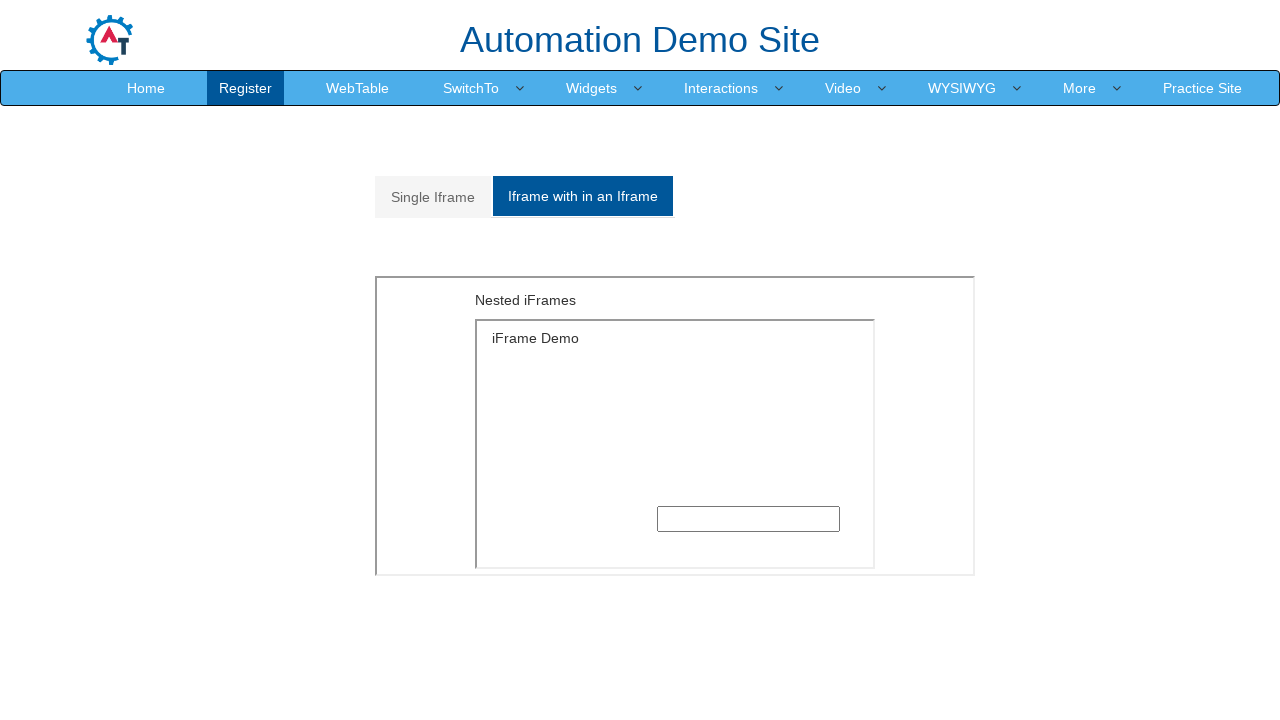

Filled text input field with 'Don Reddy' in nested iframe on xpath=//div[@id='Multiple']/child::iframe >> internal:control=enter-frame >> xpa
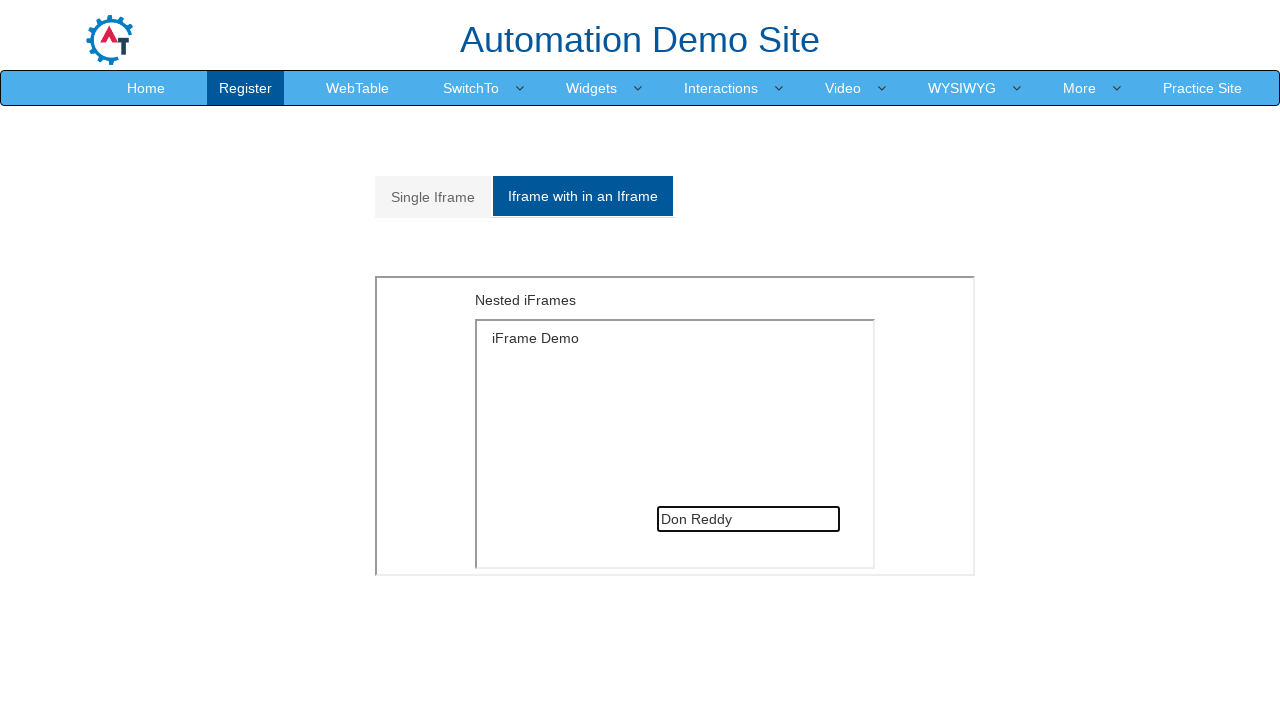

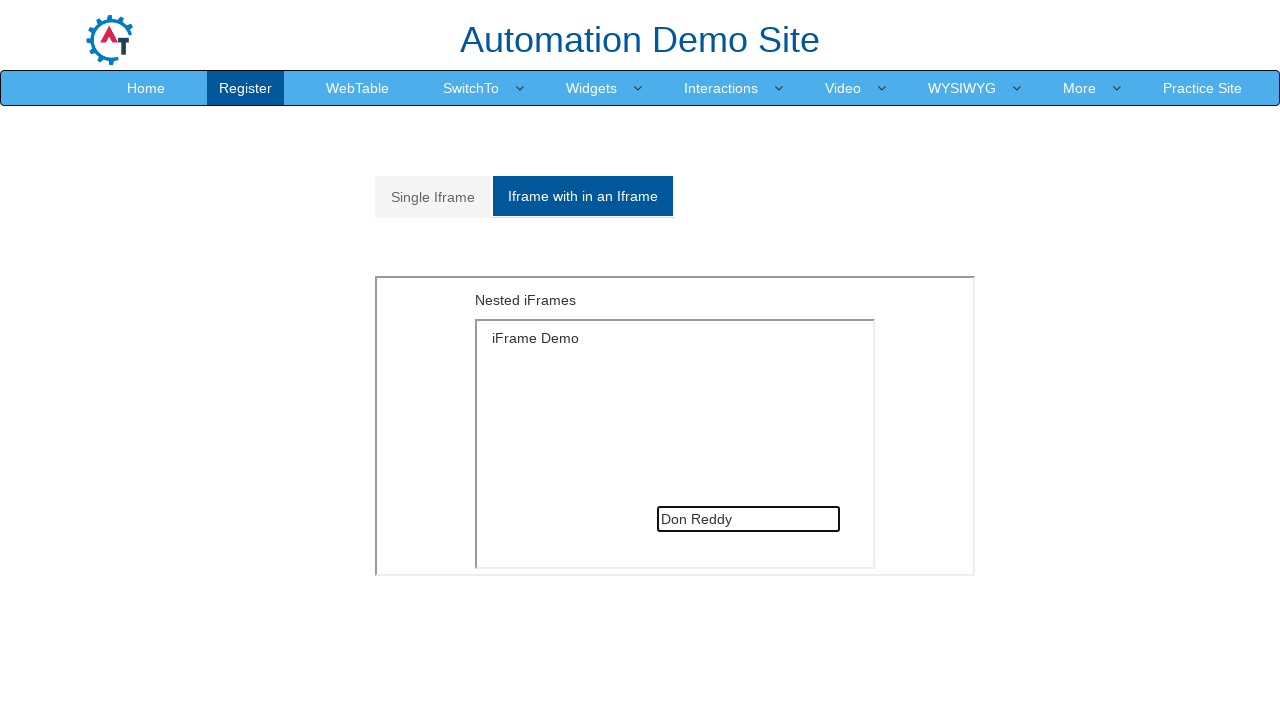